Fills out a Selenium practice form with personal details including first name, last name, gender, experience, date, profession, automation tool, continent, and commands, then submits the form.

Starting URL: https://www.techlistic.com/p/selenium-practice-form.html

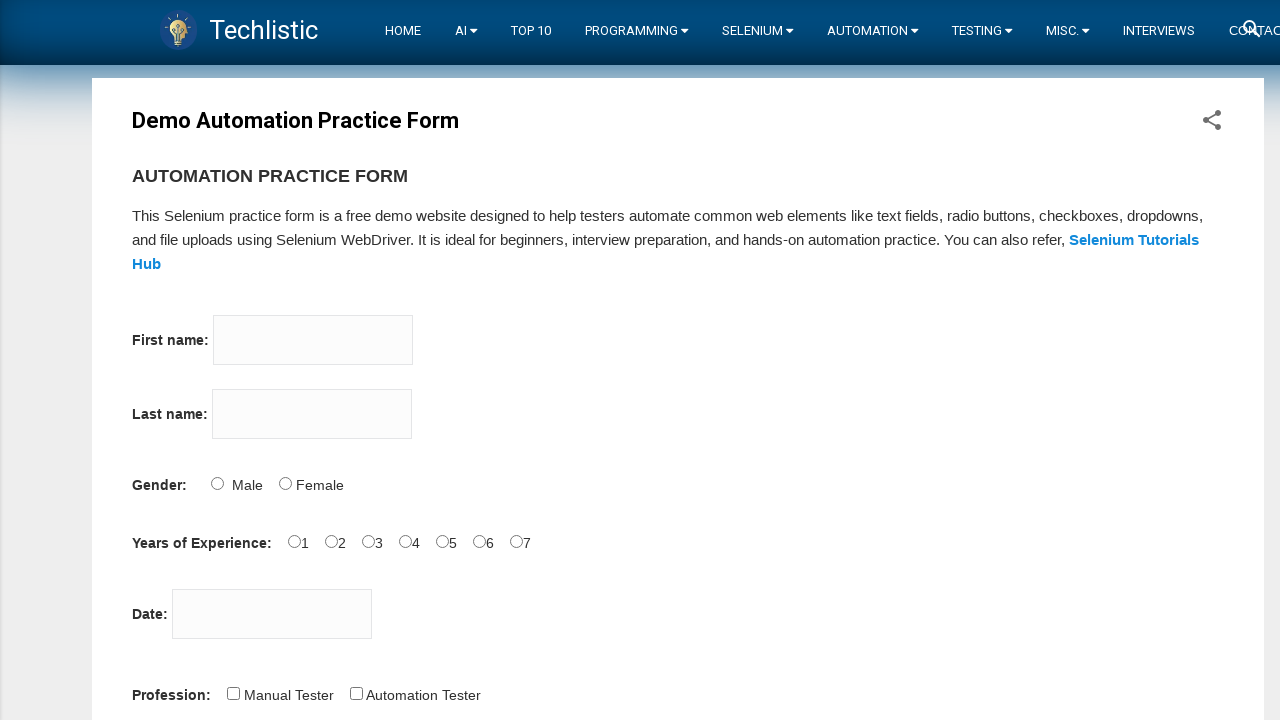

Filled first name field with 'Hayriye' on input[name='firstname']
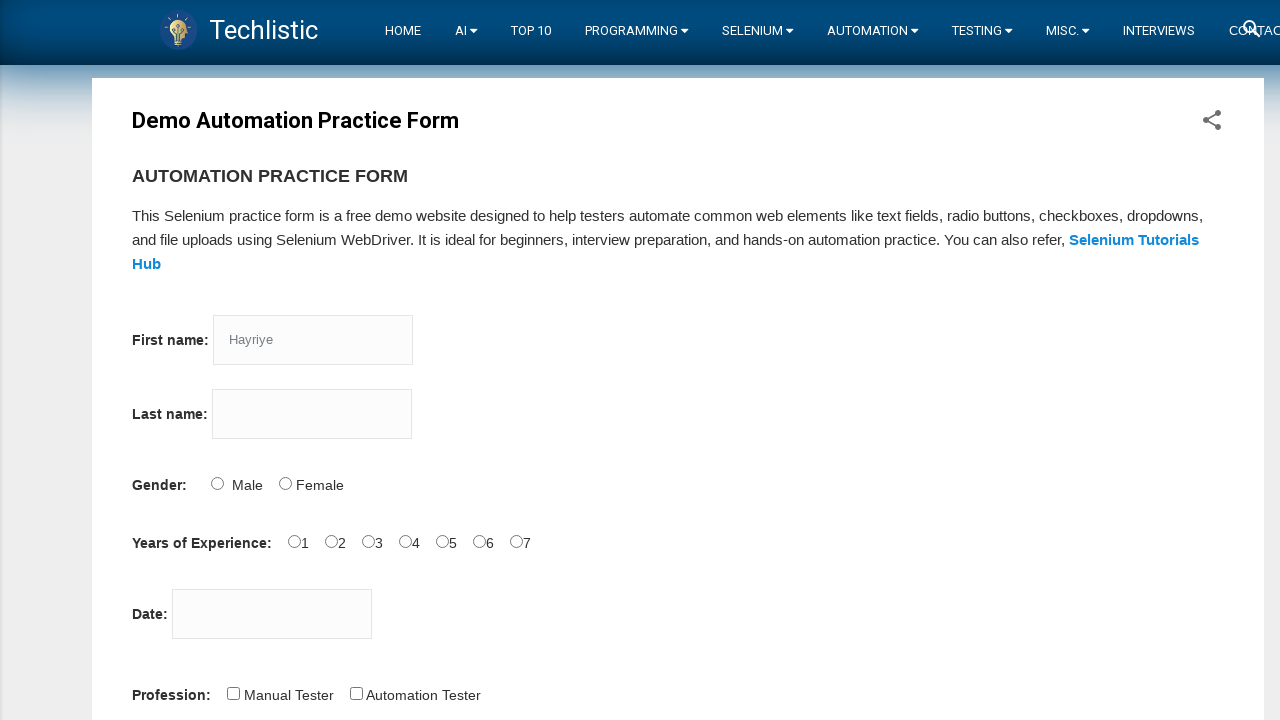

Filled last name field with 'Kılıç' on input[name='lastname']
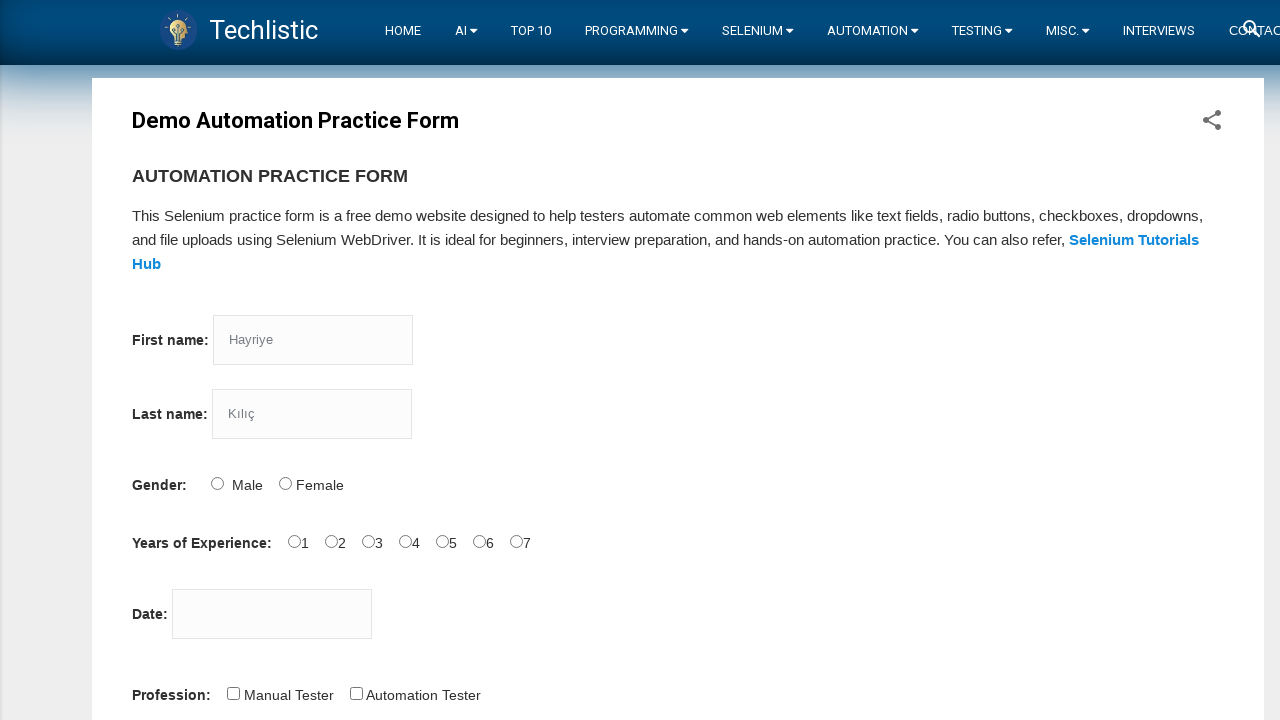

Selected Female gender option at (285, 483) on input#sex-1
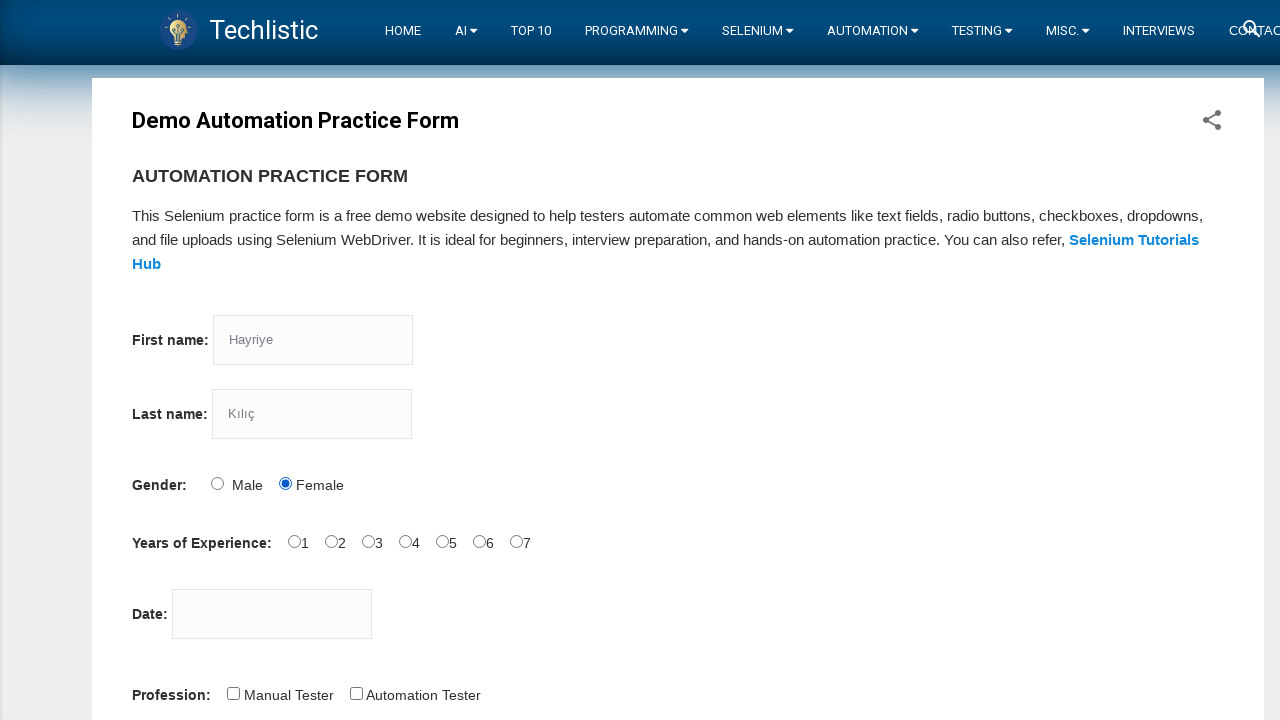

Selected 4 years of experience at (442, 541) on input#exp-4
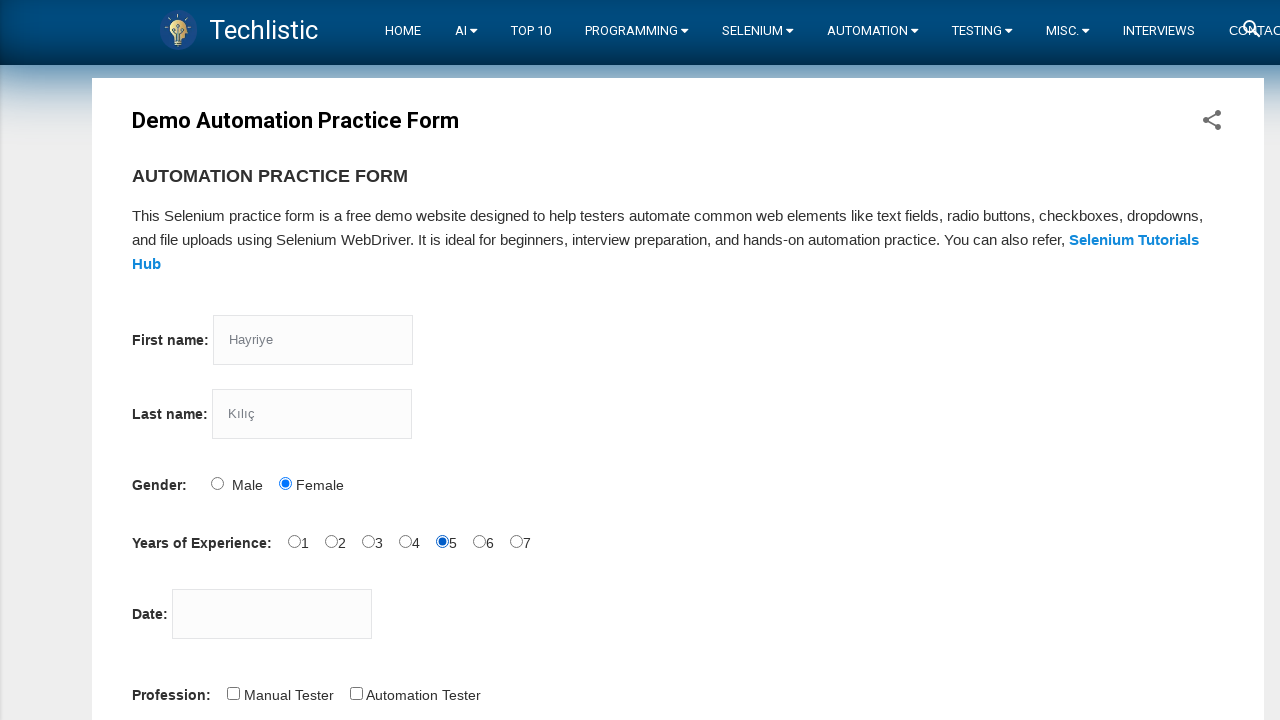

Filled date field with '12/12/2022' on input#datepicker
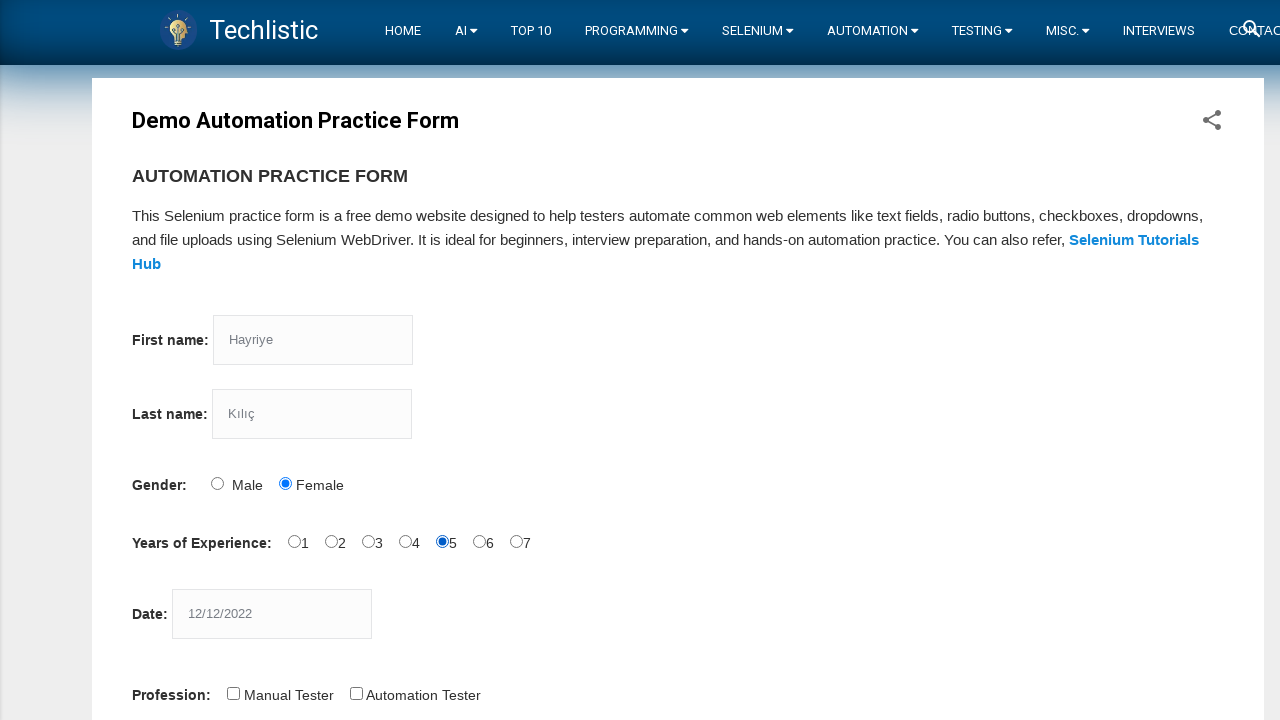

Checked Automation Tester profession at (356, 693) on input#profession-1
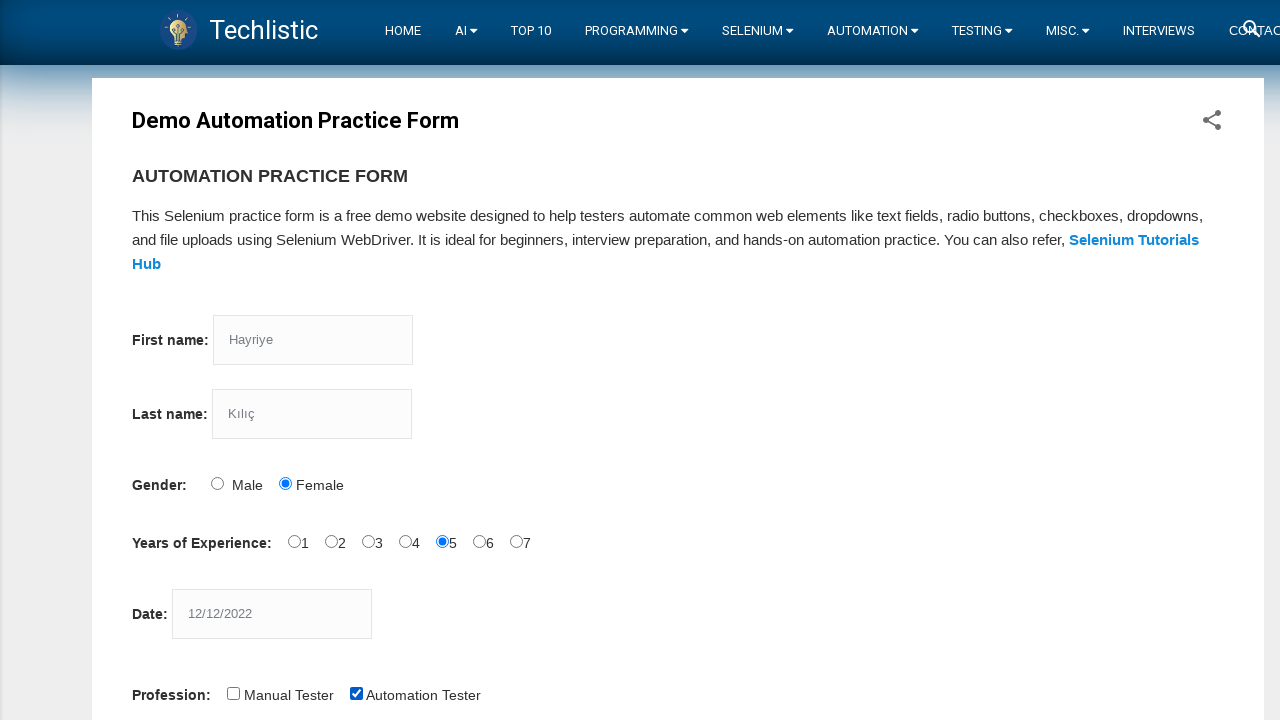

Checked Selenium Webdriver tool at (446, 360) on input#tool-2
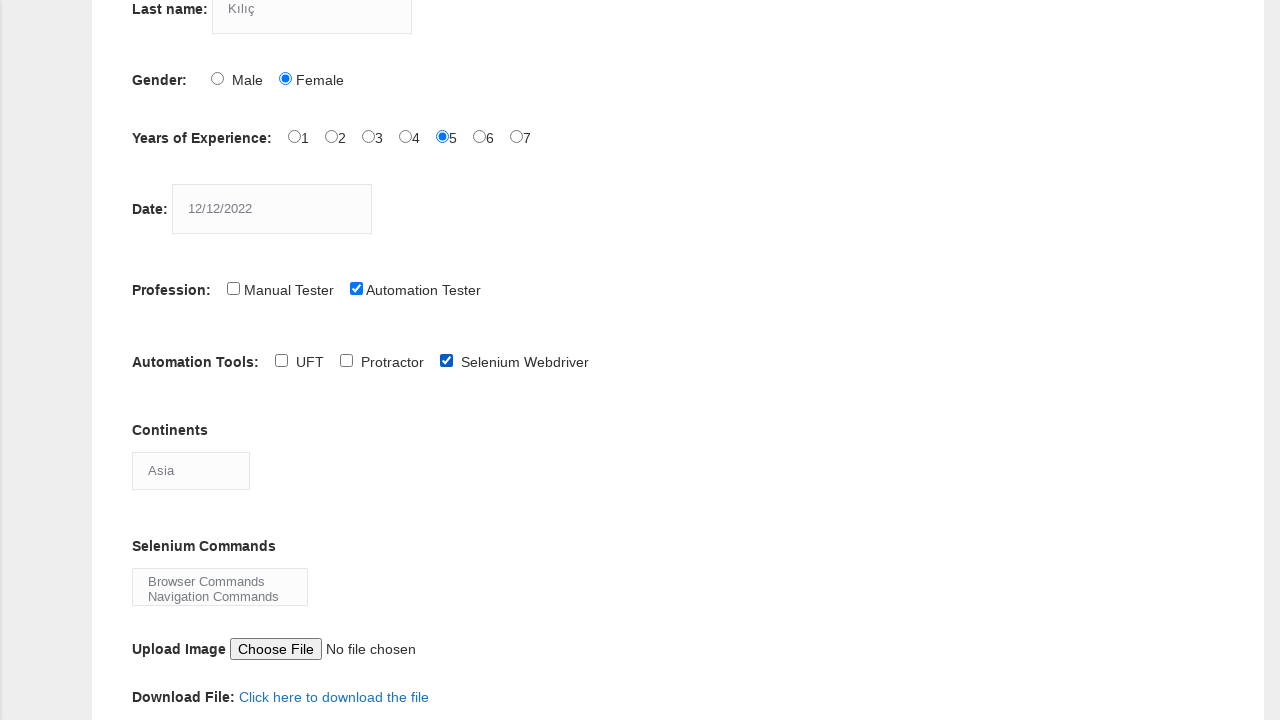

Selected Africa from continents dropdown on select#continents
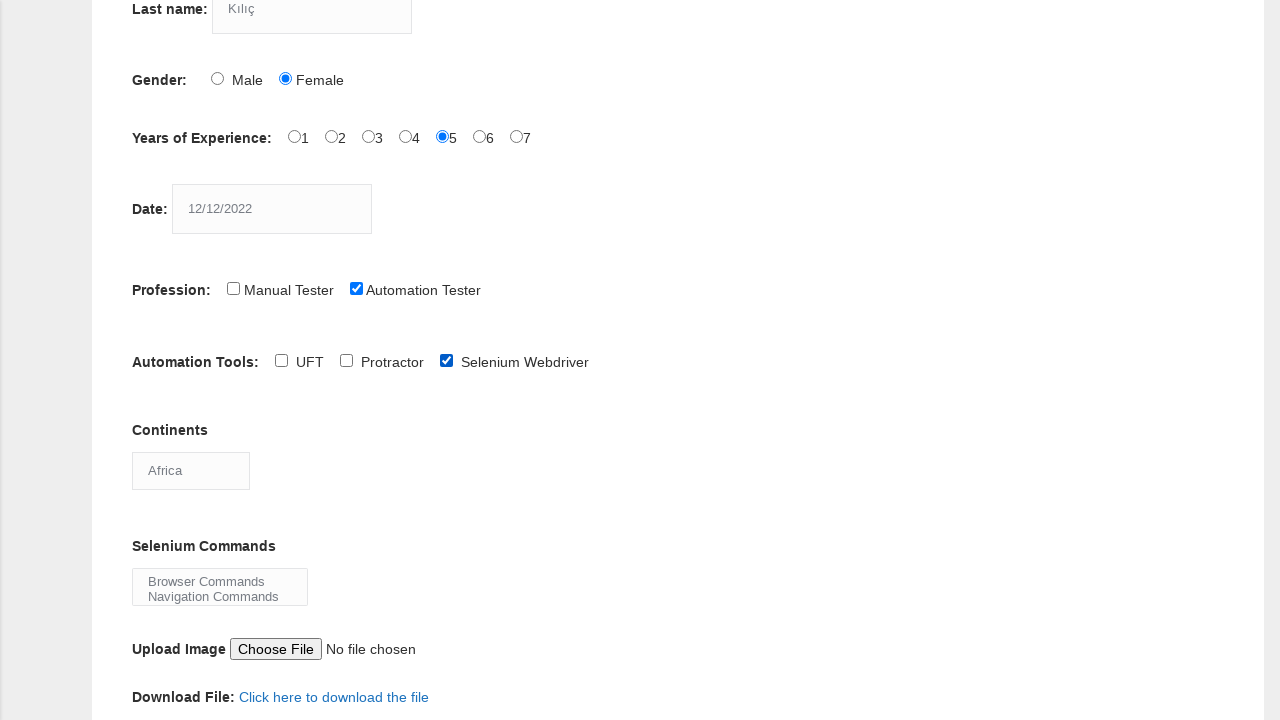

Selected multiple Selenium commands: Browser Commands, Navigation Commands, and Switch Commands on select#selenium_commands
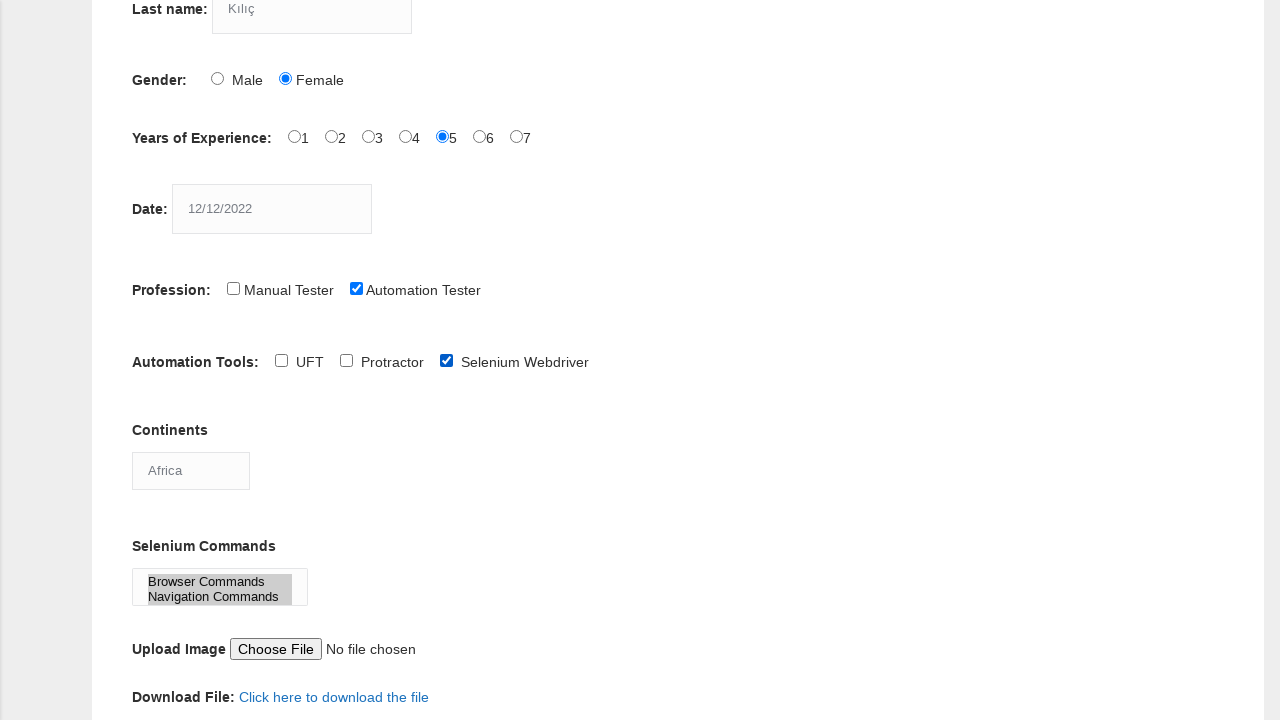

Clicked submit button to submit the form at (157, 360) on button#submit
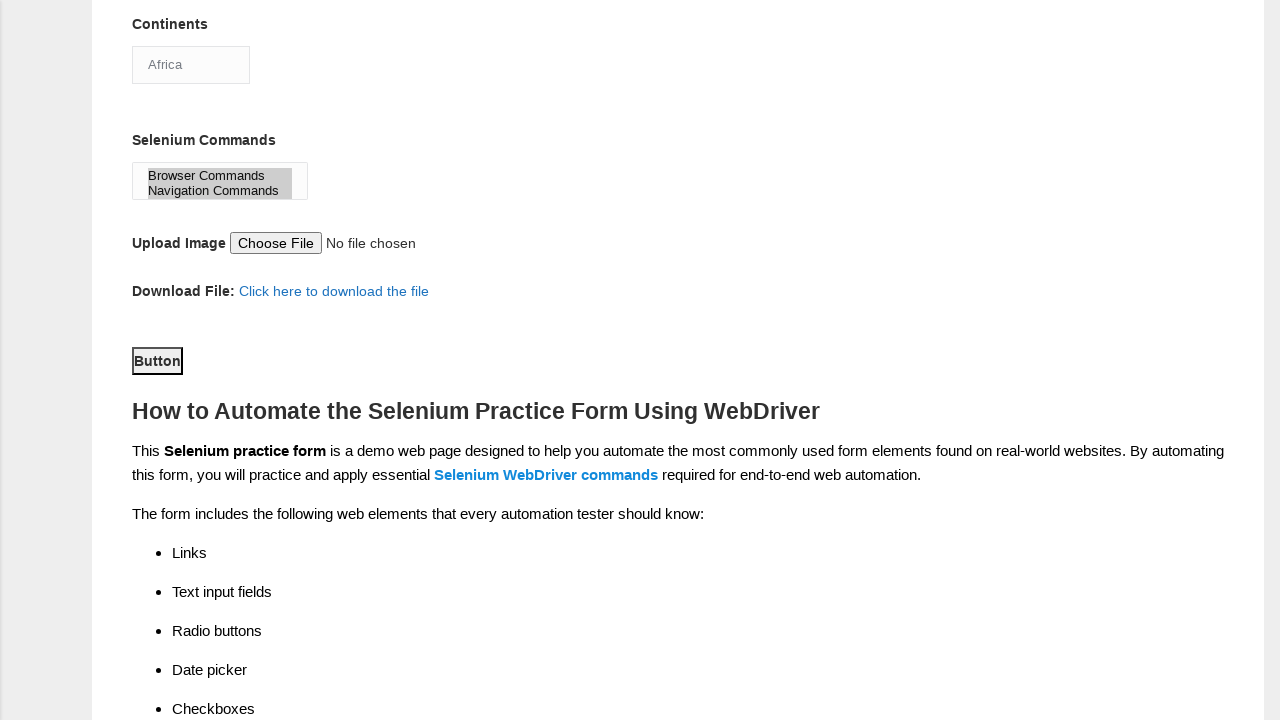

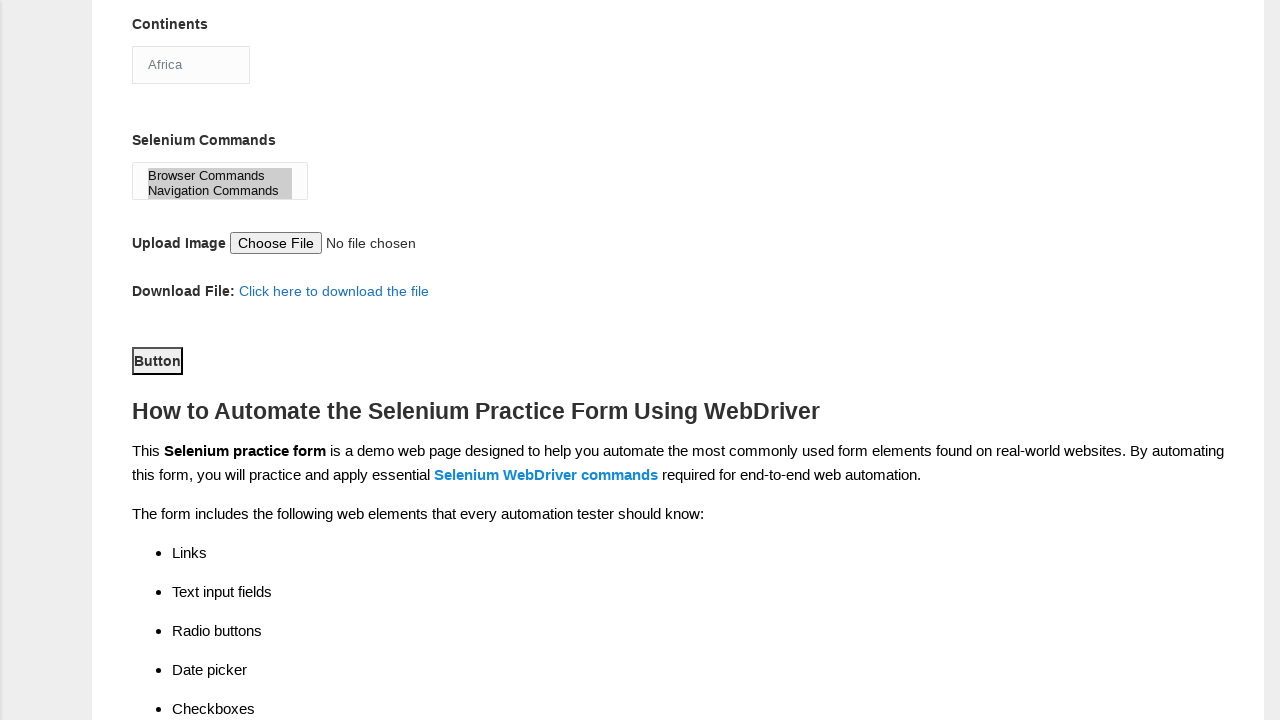